Tests API response mocking by intercepting a fruits API call, modifying the response to replace "Orange" with "LAST FRUIT" and truncating the array, then verifying the modified data is displayed on the page.

Starting URL: https://demo.playwright.dev/api-mocking

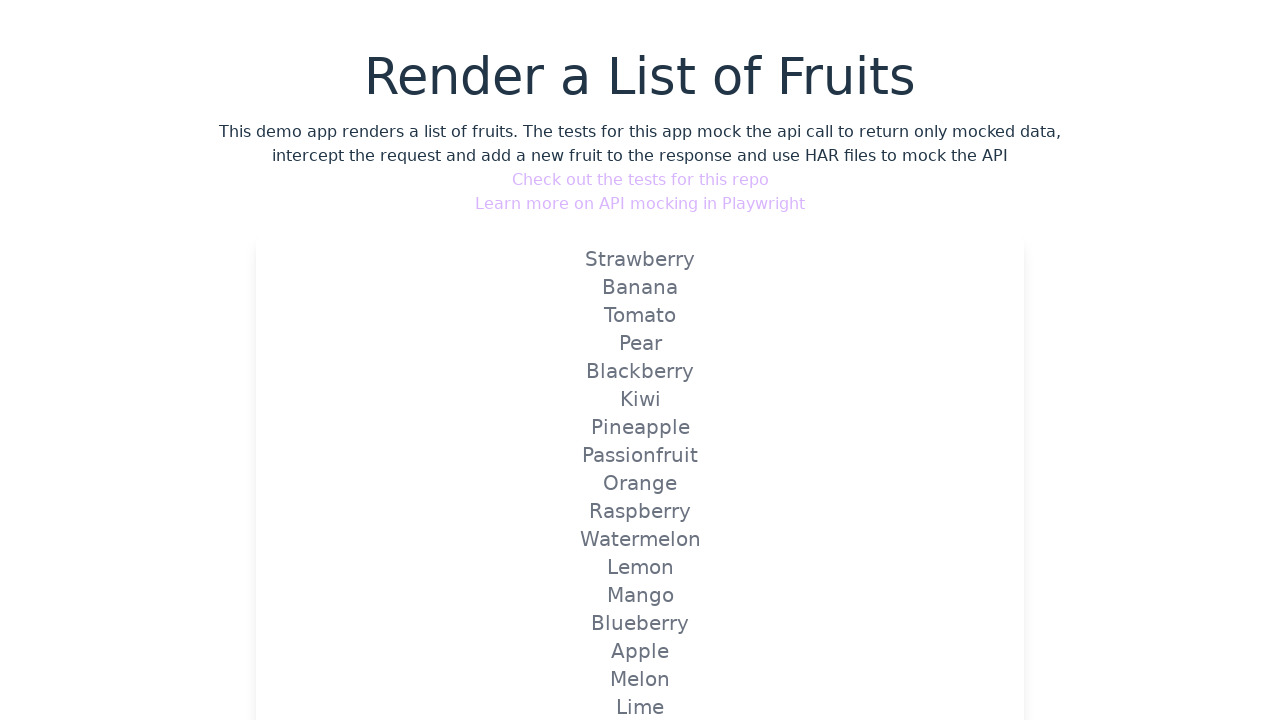

Set up route interception for fruits API to modify responses
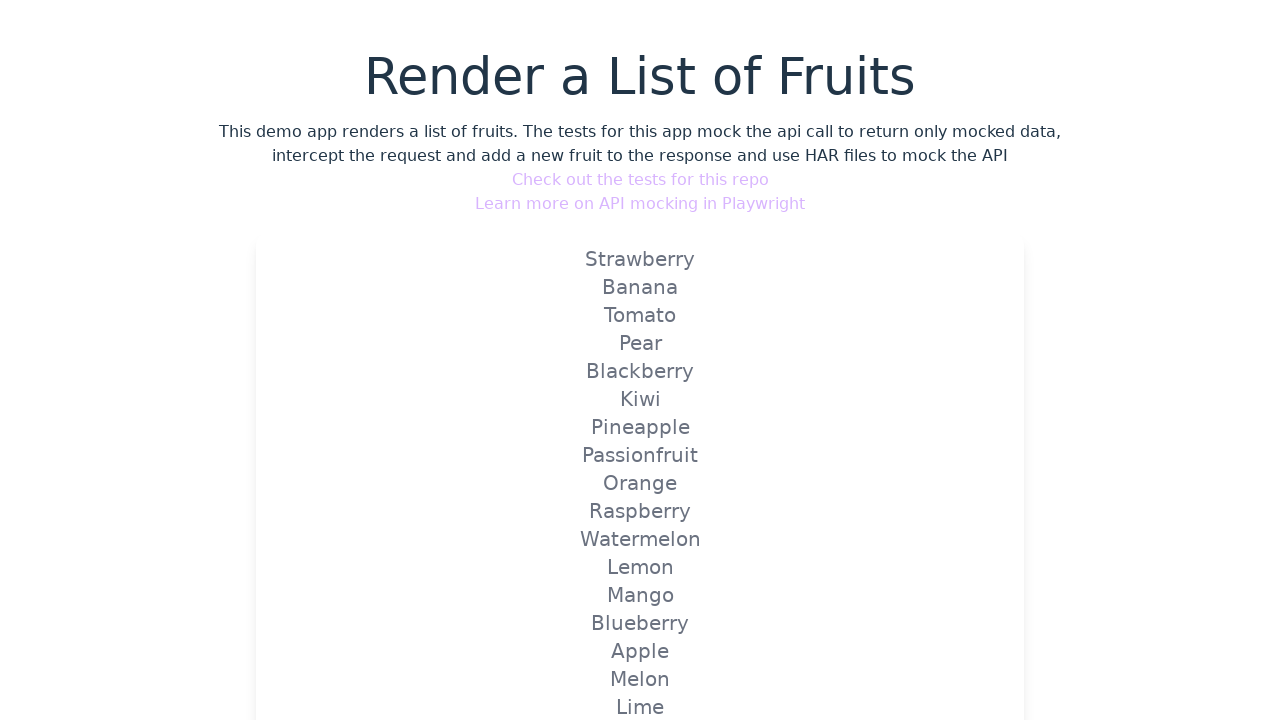

Reloaded page to trigger API call interception
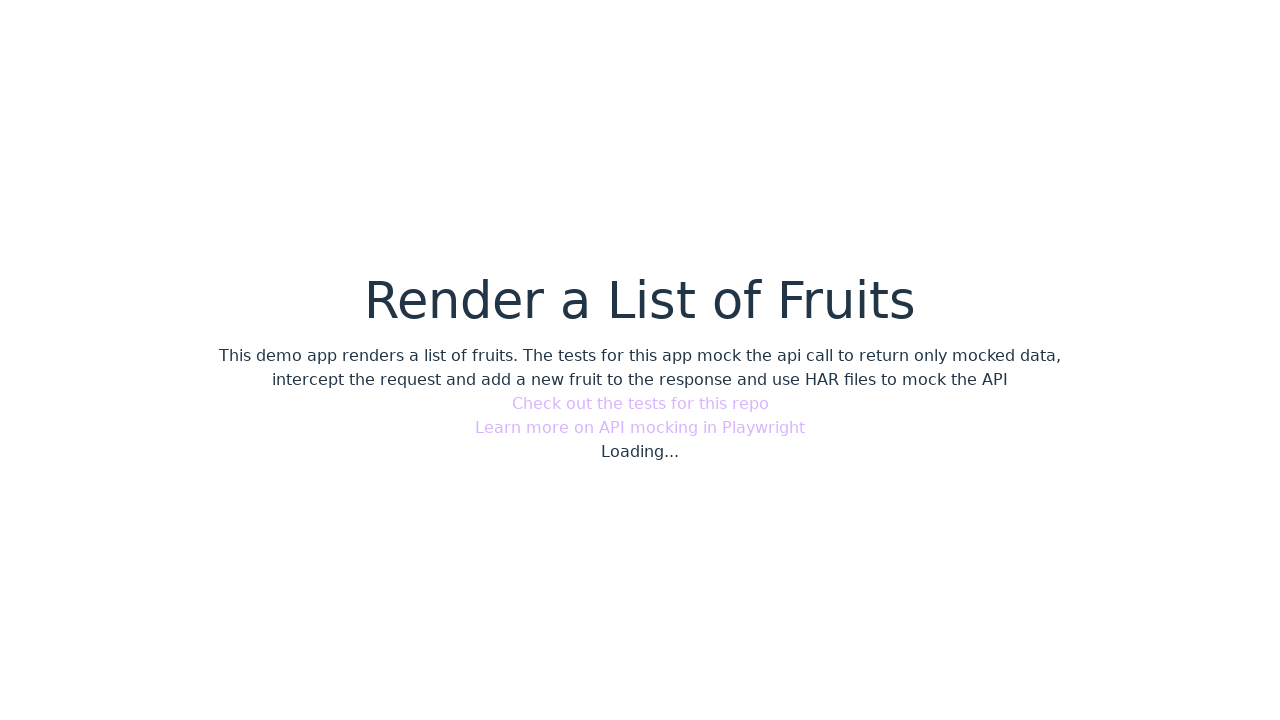

Verified 'Raspberry' is hidden after API response truncation
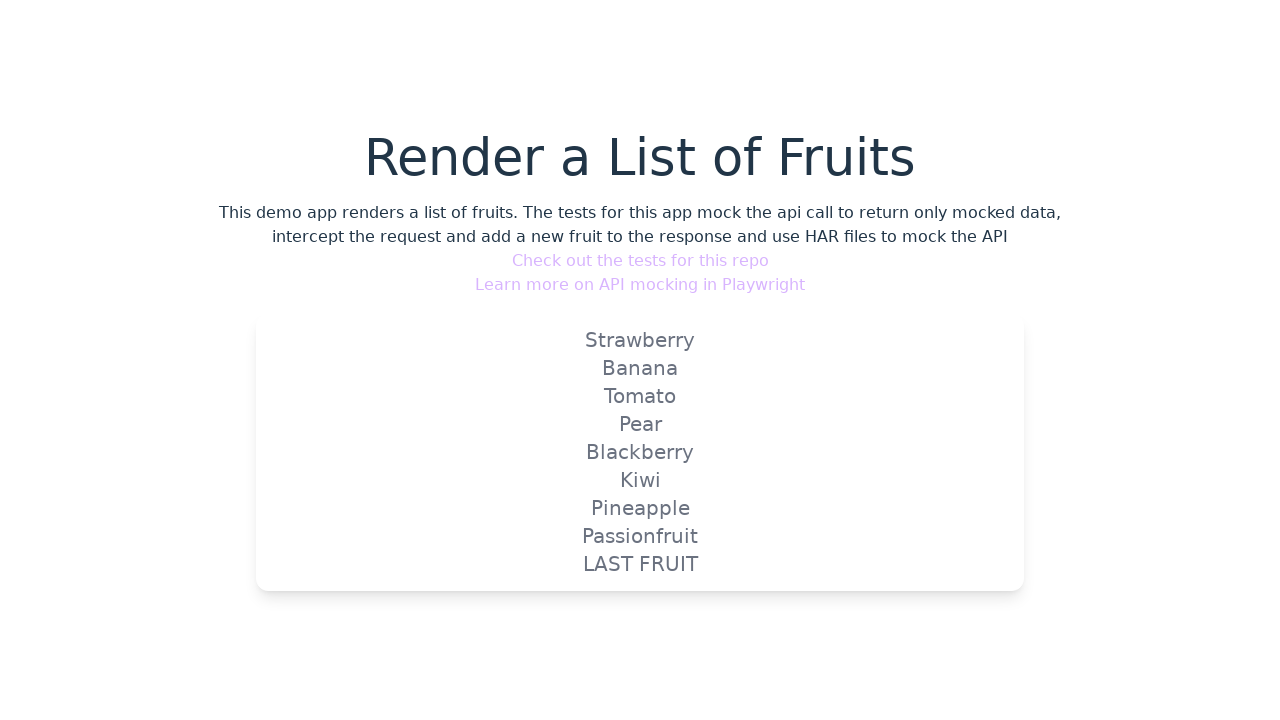

Verified 'LAST FRUIT' is visible after replacing 'Orange' in API response
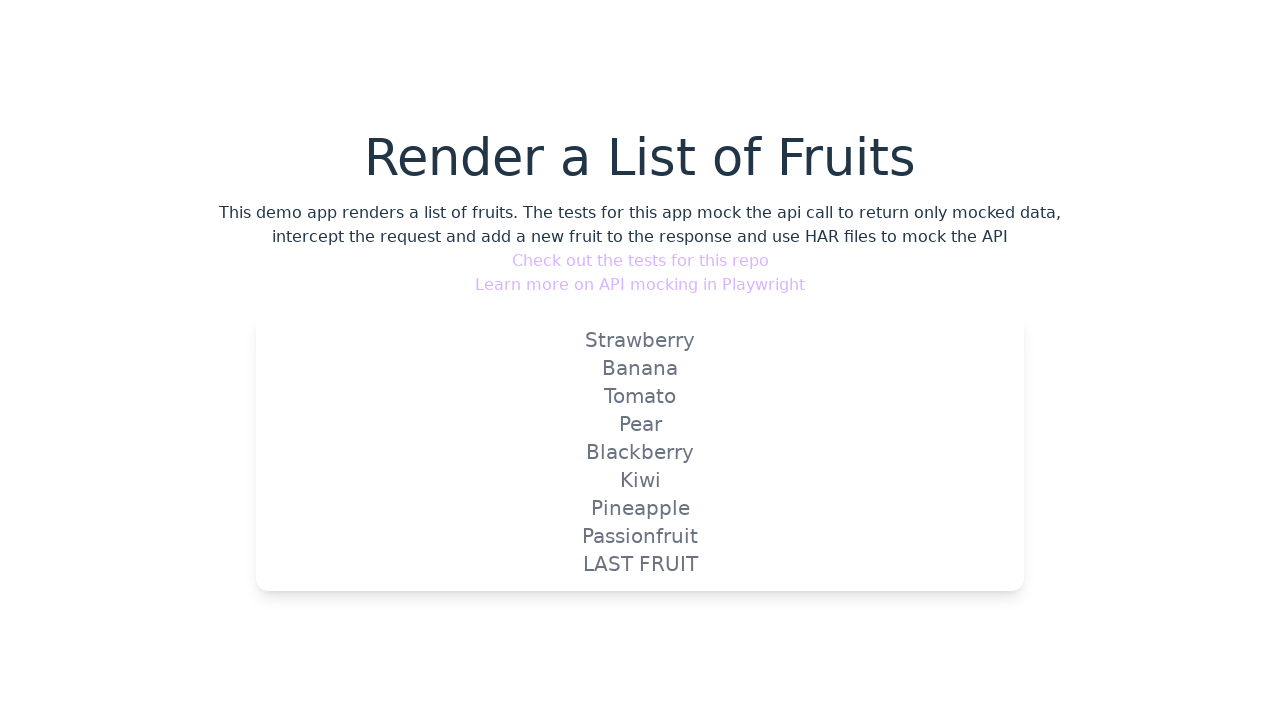

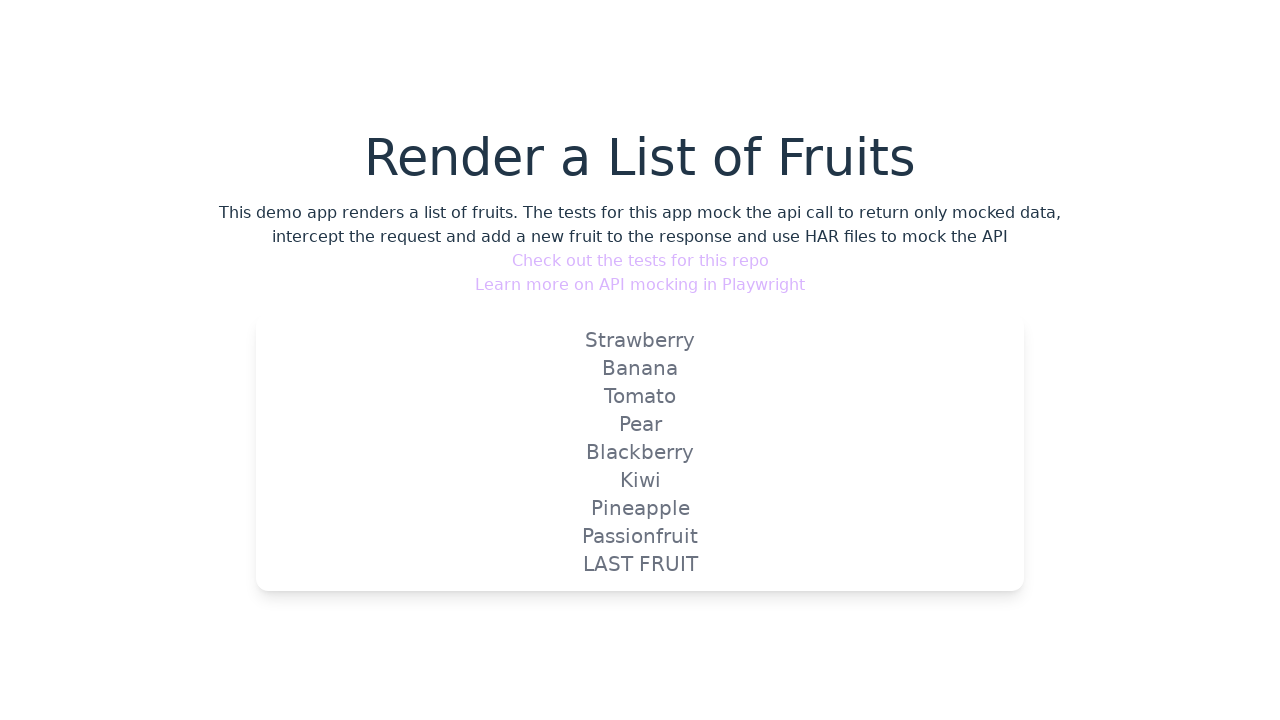